Searches for patent information on WIPO's PatInformed platform by entering a search term, accepting terms, and clicking on the first search result to view patent details.

Starting URL: https://patinformed.wipo.int/

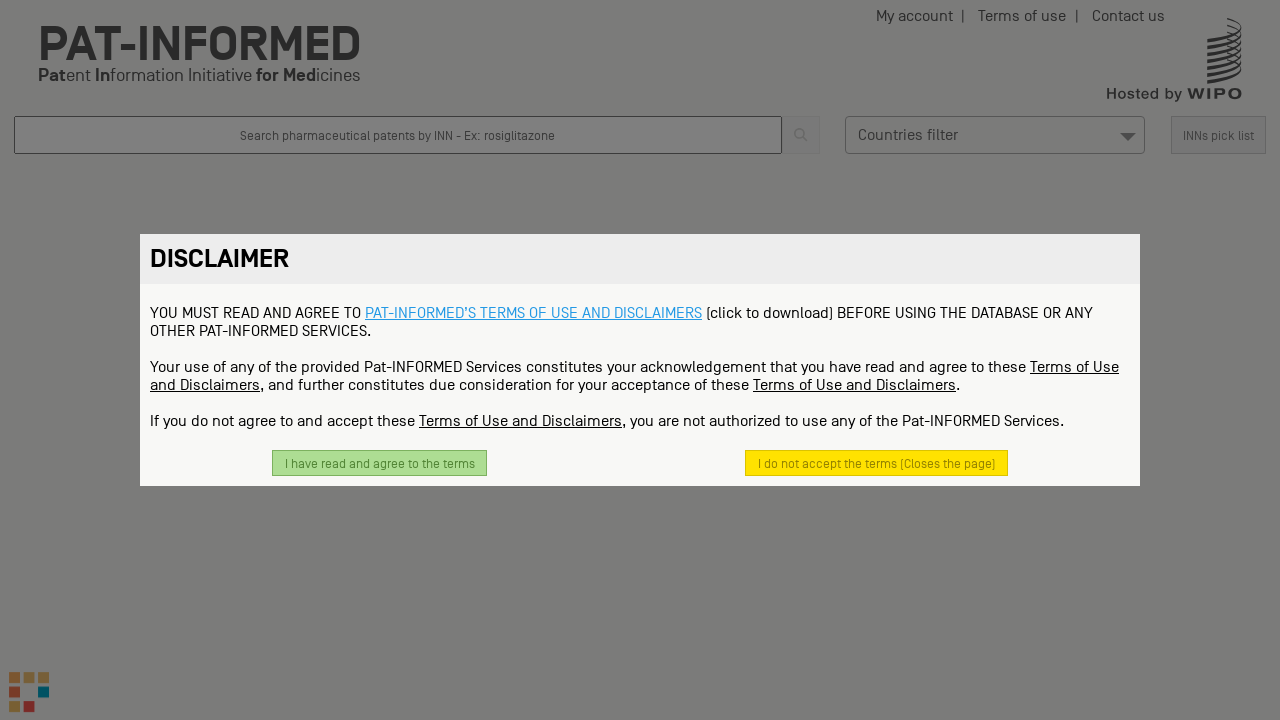

Filled search field with 'paracetamol' on //div[@class='c-search flex fullWidth center-all']/input
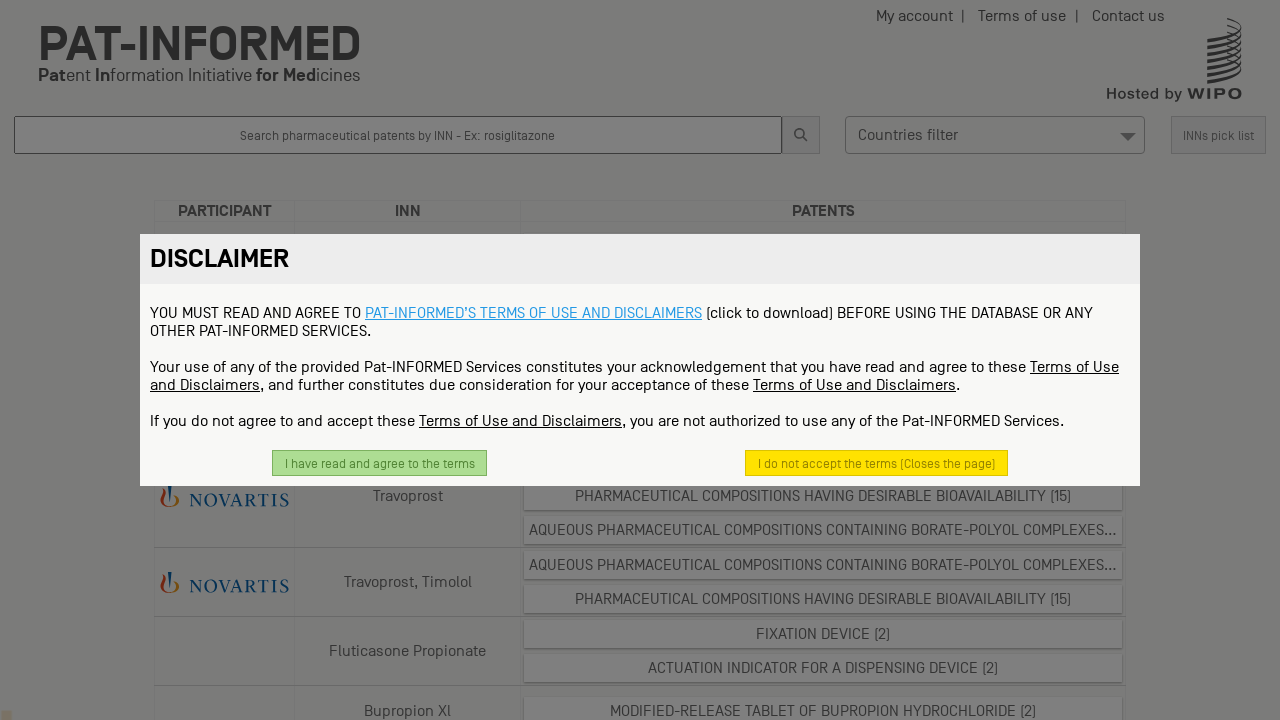

Clicked 'I have read and agree to the terms' button to accept terms and conditions at (380, 463) on xpath=//button[contains(text(),'I have read and agree to the terms')]
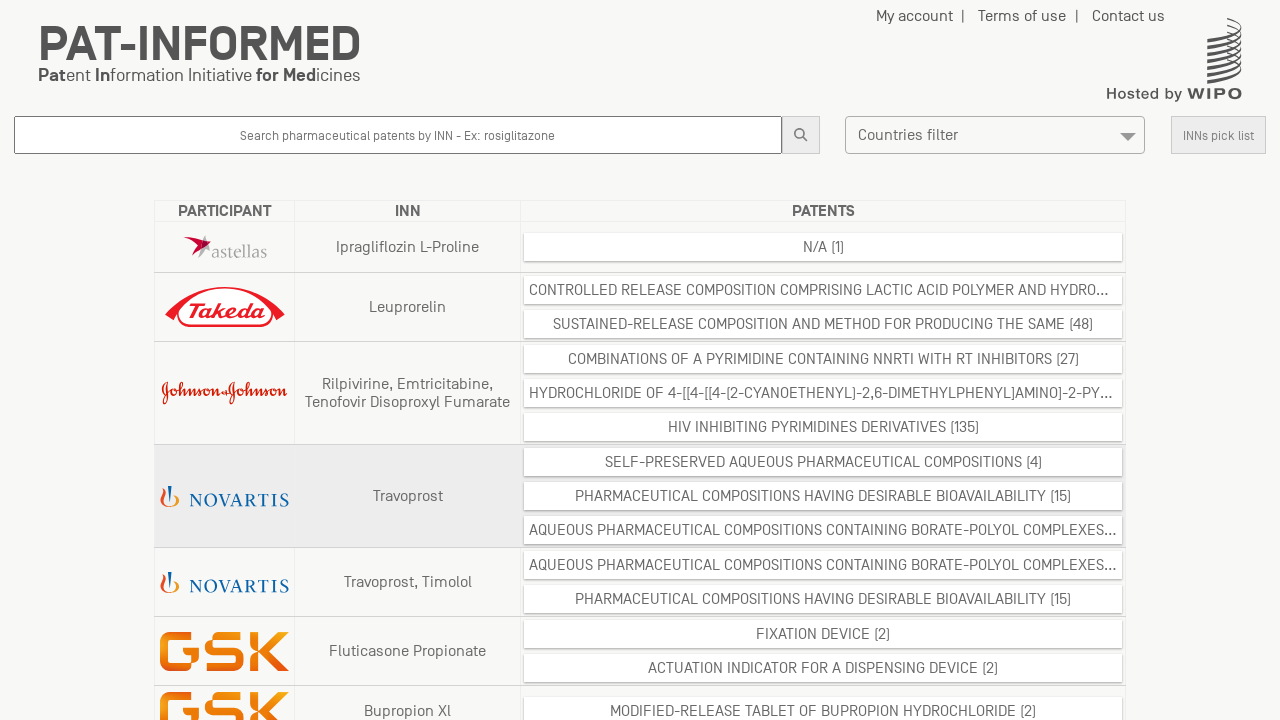

Search results loaded in table
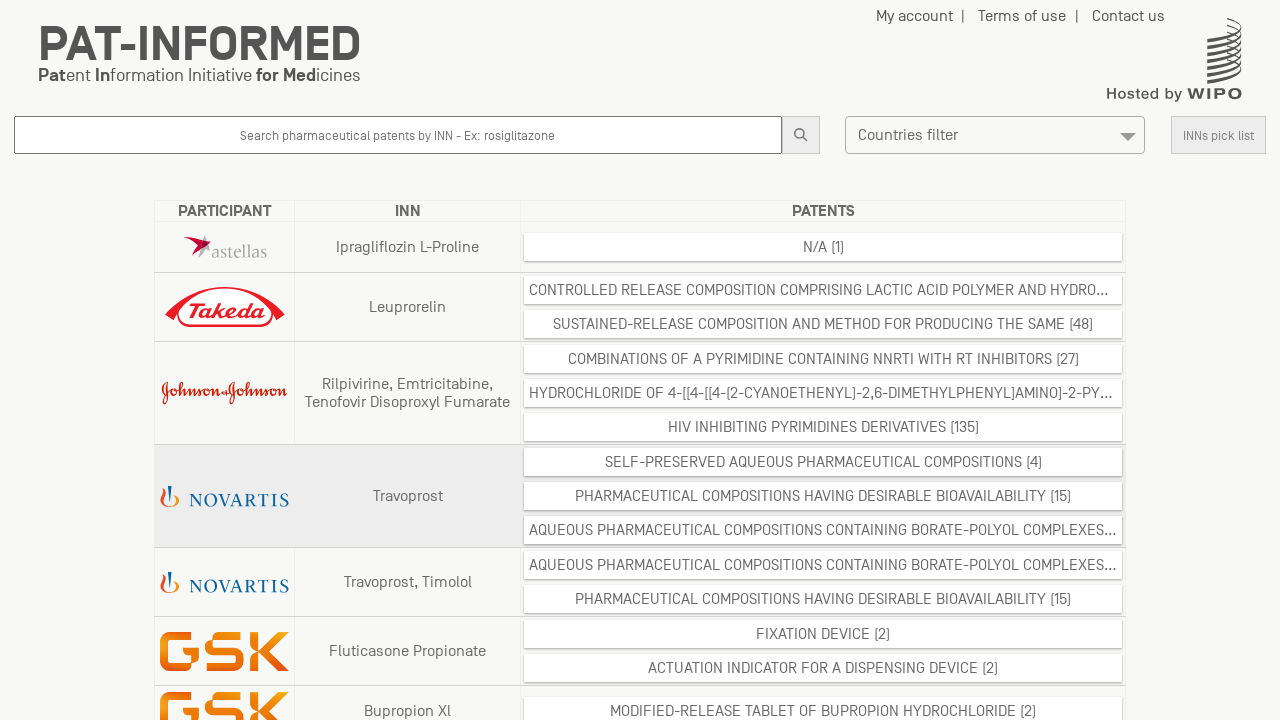

Clicked on the first search result to view patent details at (823, 247) on xpath=//table//tr/td[3]//li >> nth=0
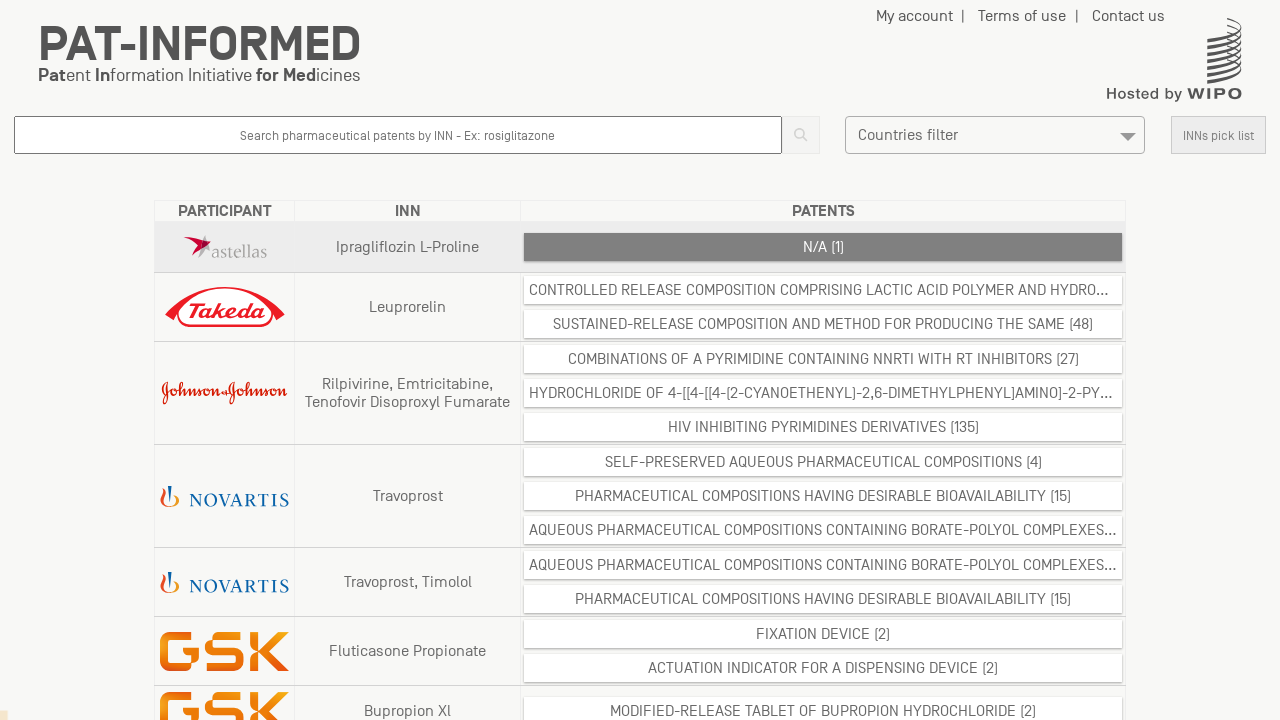

Patent details cards loaded successfully
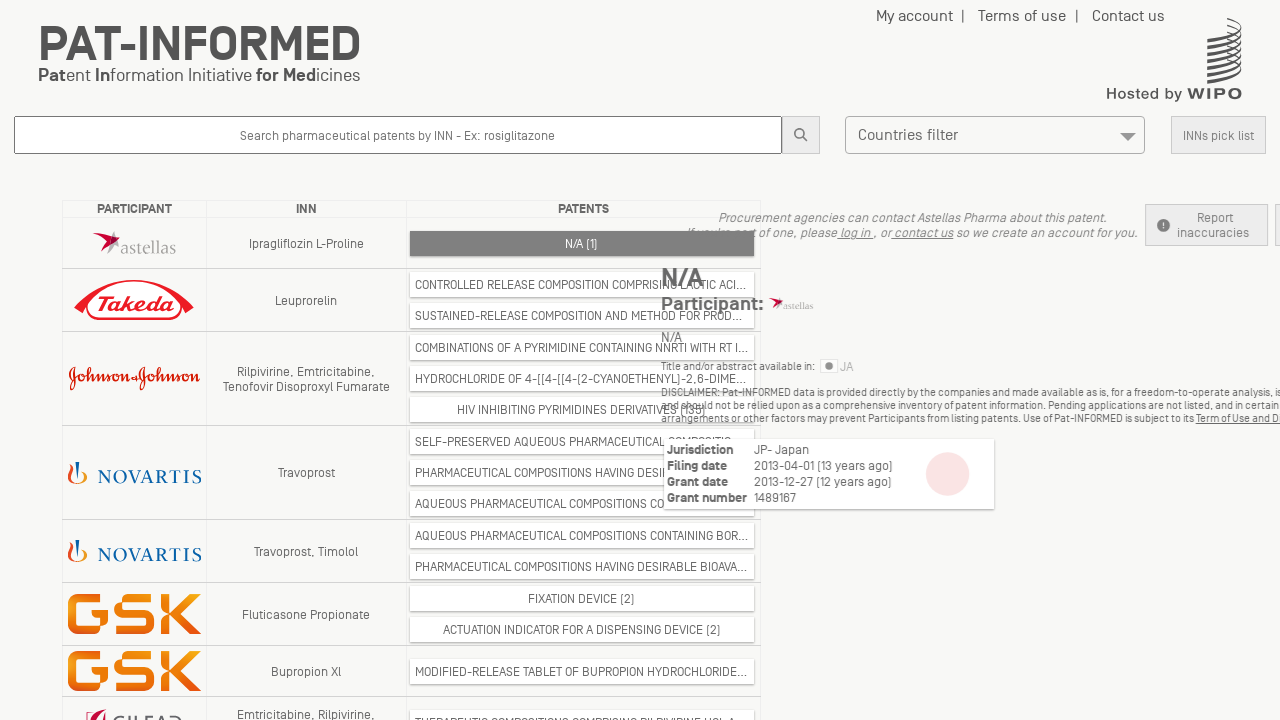

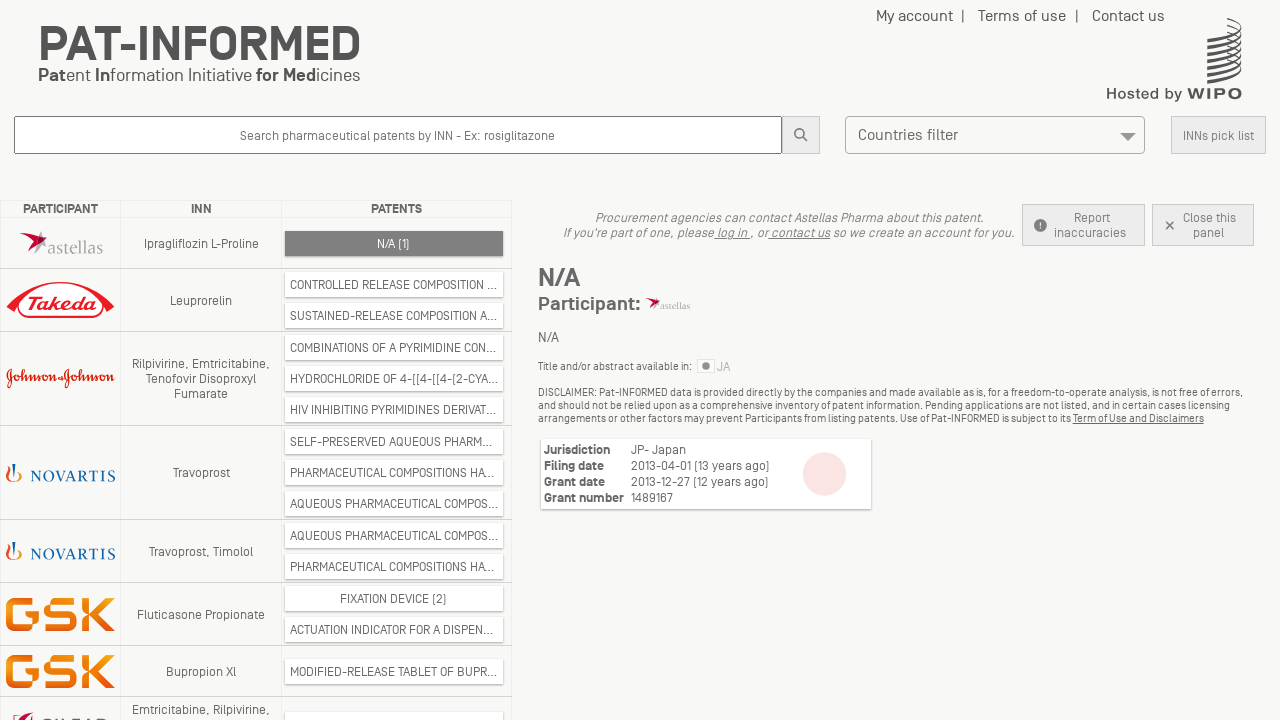